Tests the actiTIME free trial signup form by filling in first name, last name, email, and company fields

Starting URL: https://www.actitime.com/free-online-trial

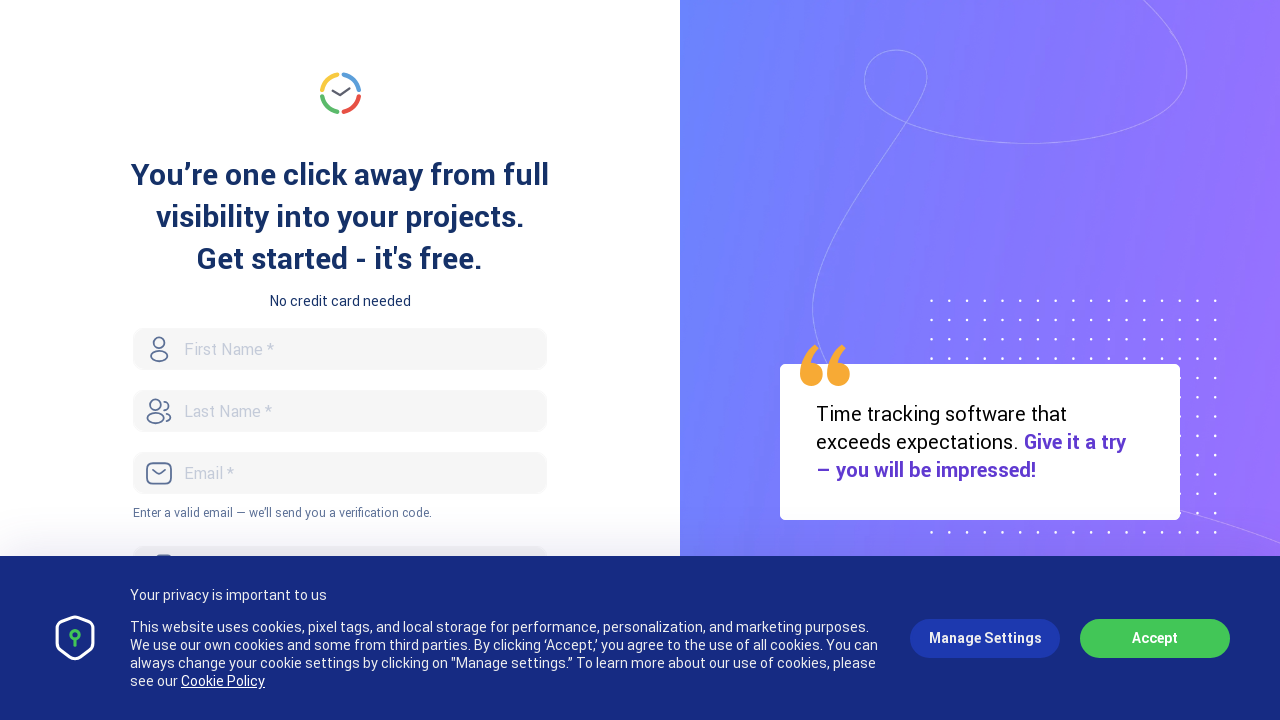

Filled first name field with 'Marcus' on #FirstName
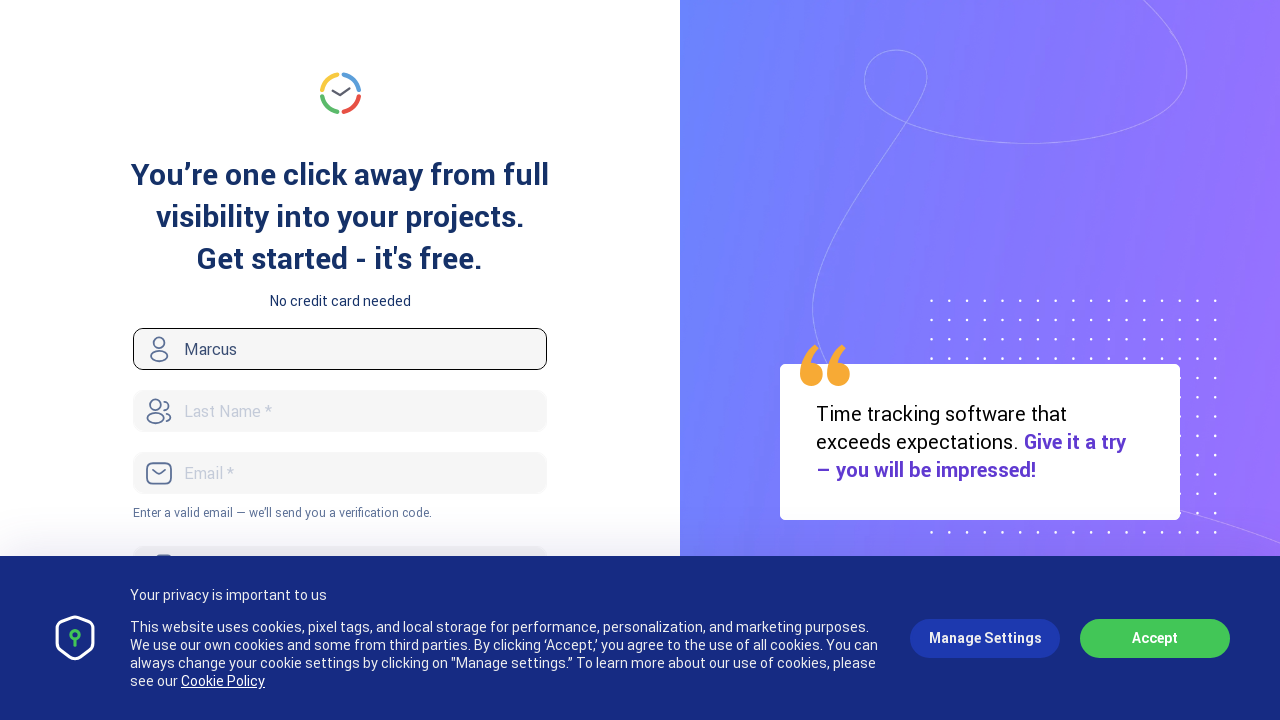

Filled last name field with 'Rodriguez' on #LastName
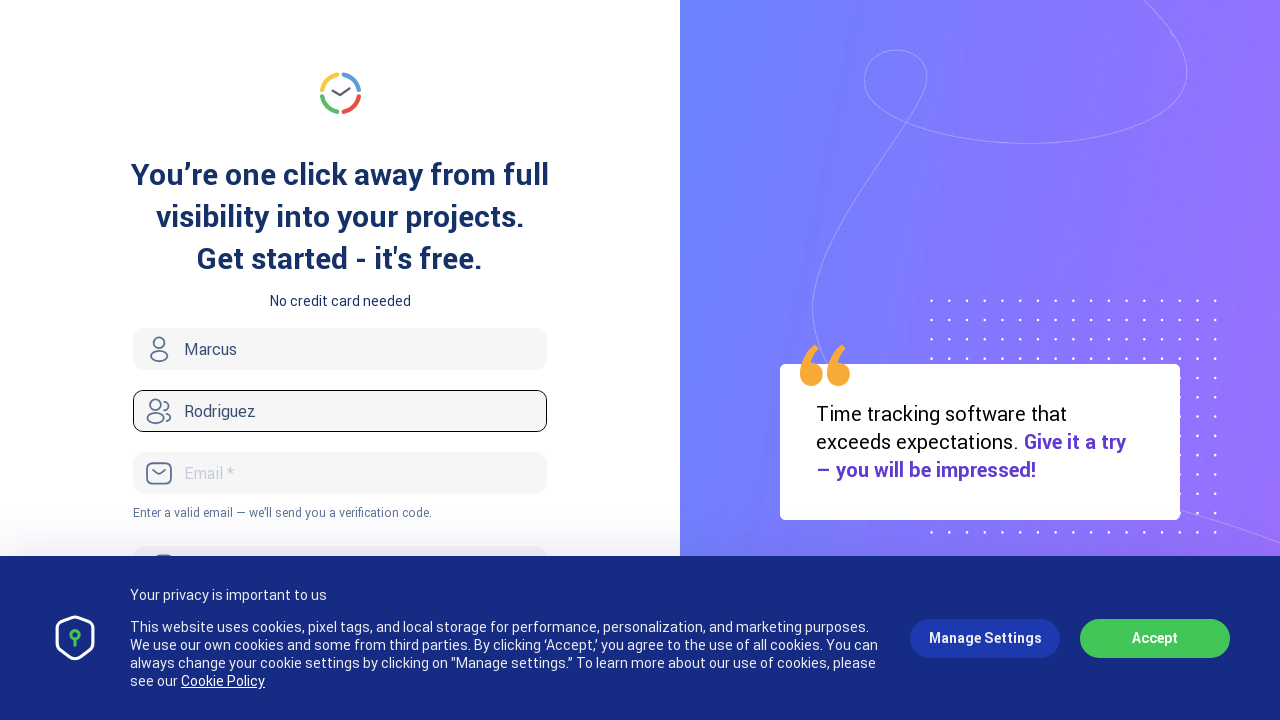

Filled email field with 'marcus.rodriguez87@example.com' on #Email
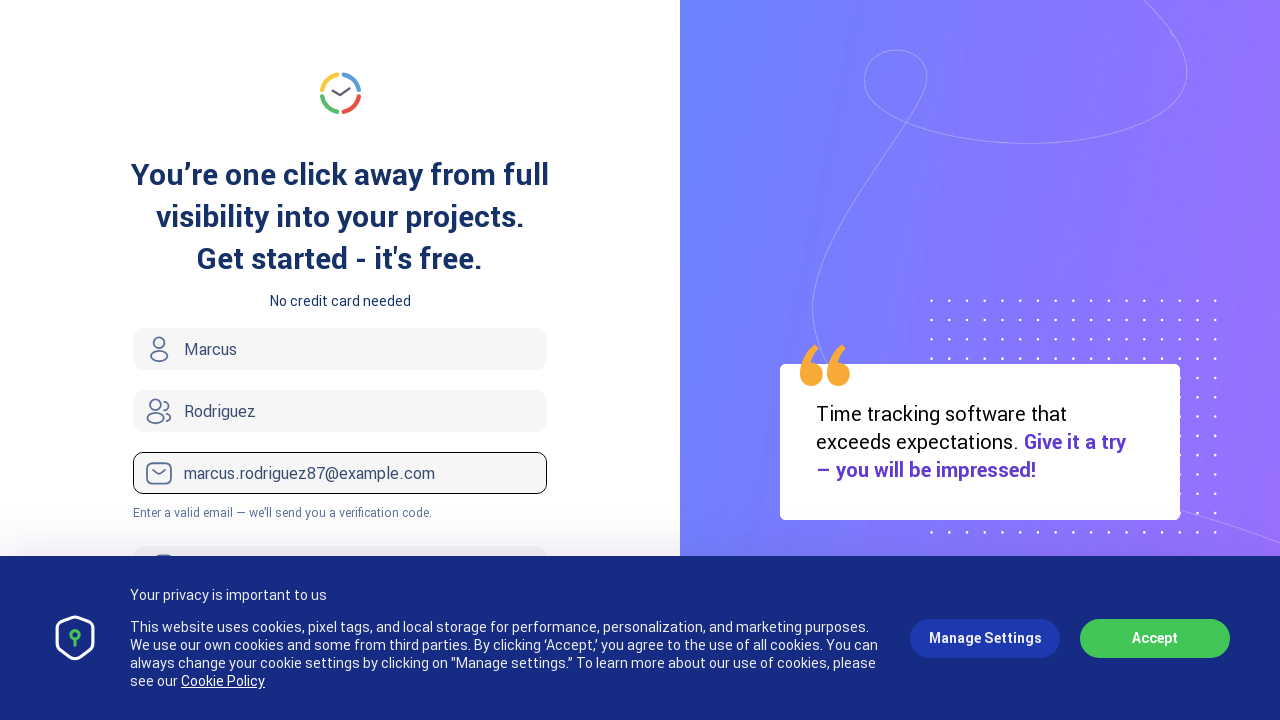

Filled company field with 'TechSolutions Inc' on #Company
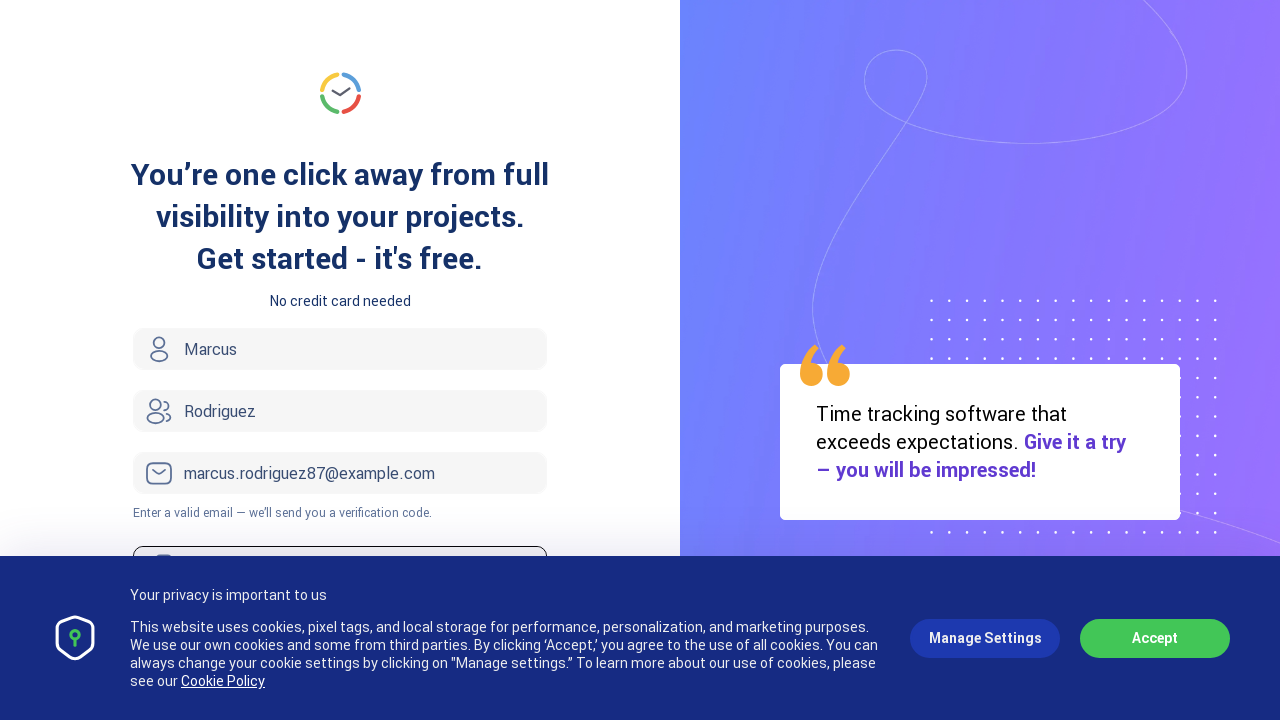

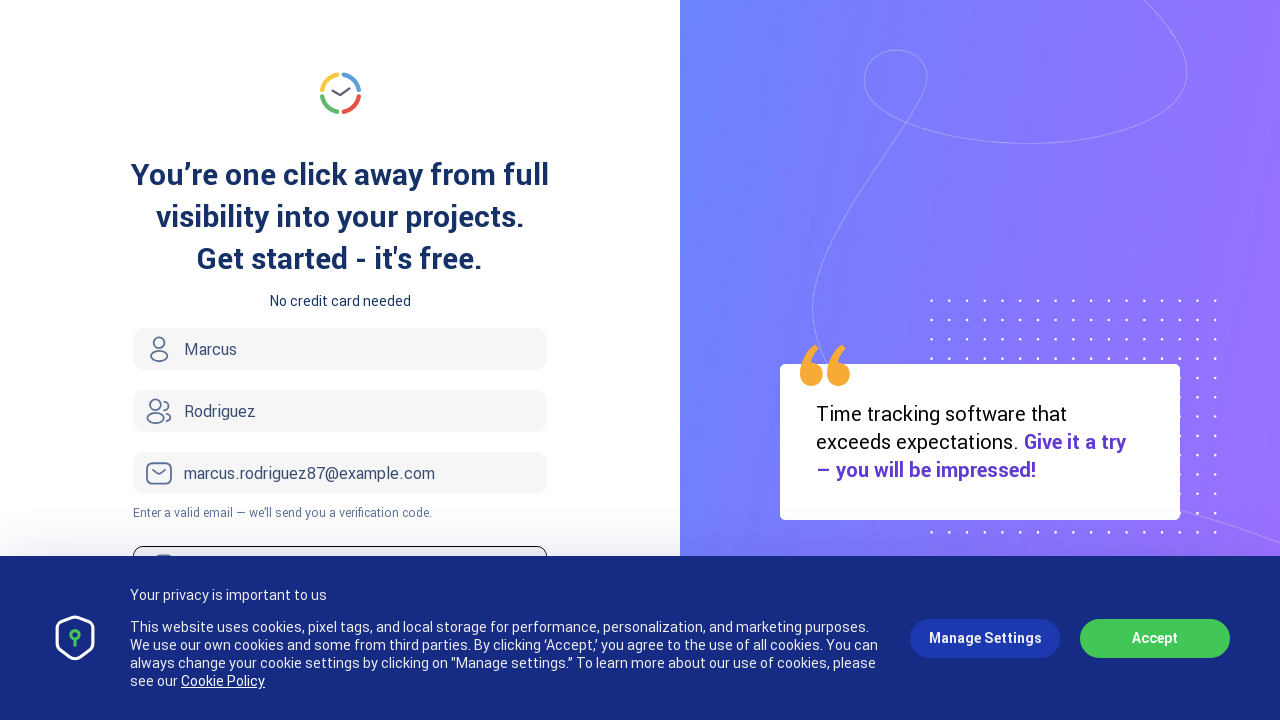